Tests form filling by entering first name and last name using keyboard navigation

Starting URL: https://demo.automationtesting.in/Register.html

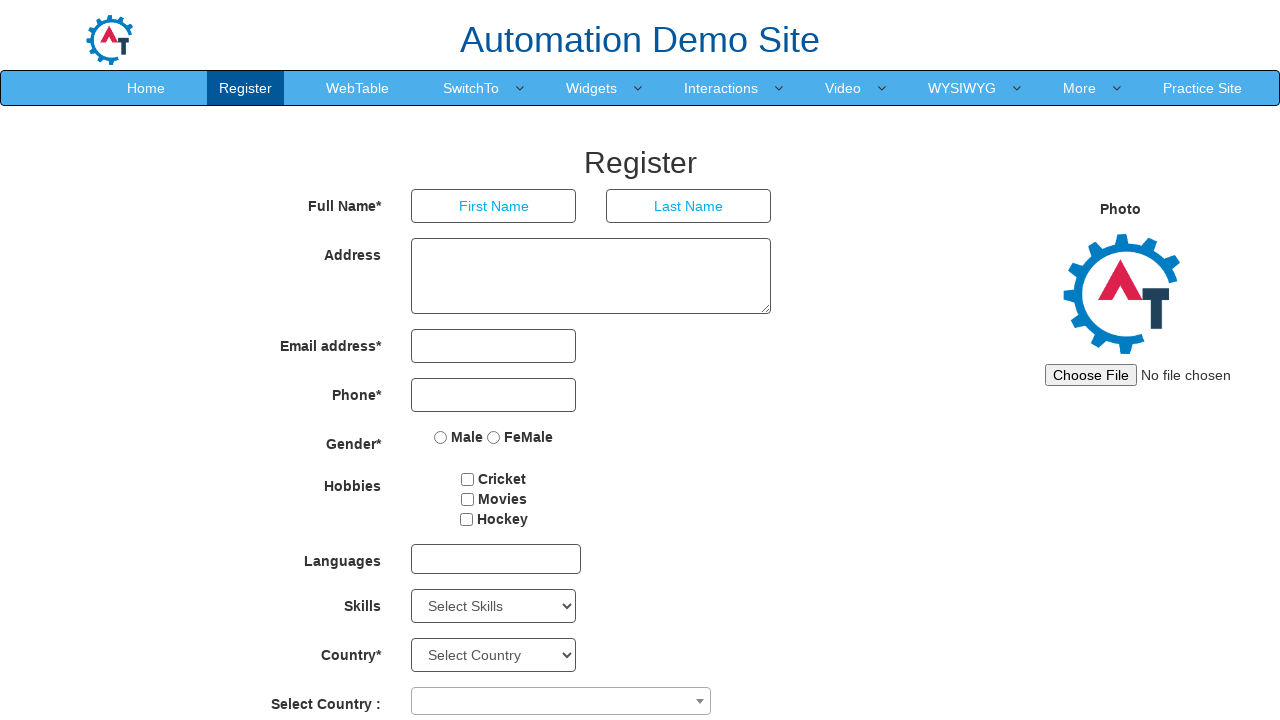

Filled first name field with 'Daniel' on //input[@ng-model='FirstName']
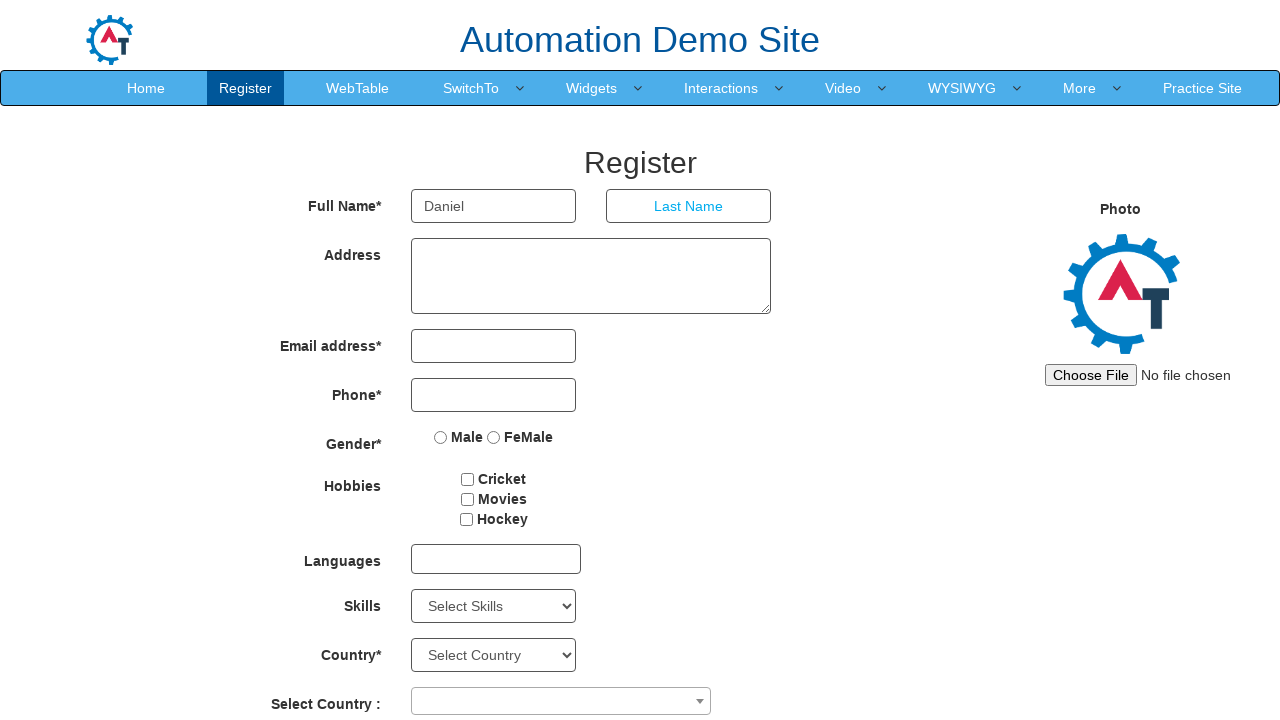

Pressed Tab key to navigate to last name field on //input[@ng-model='FirstName']
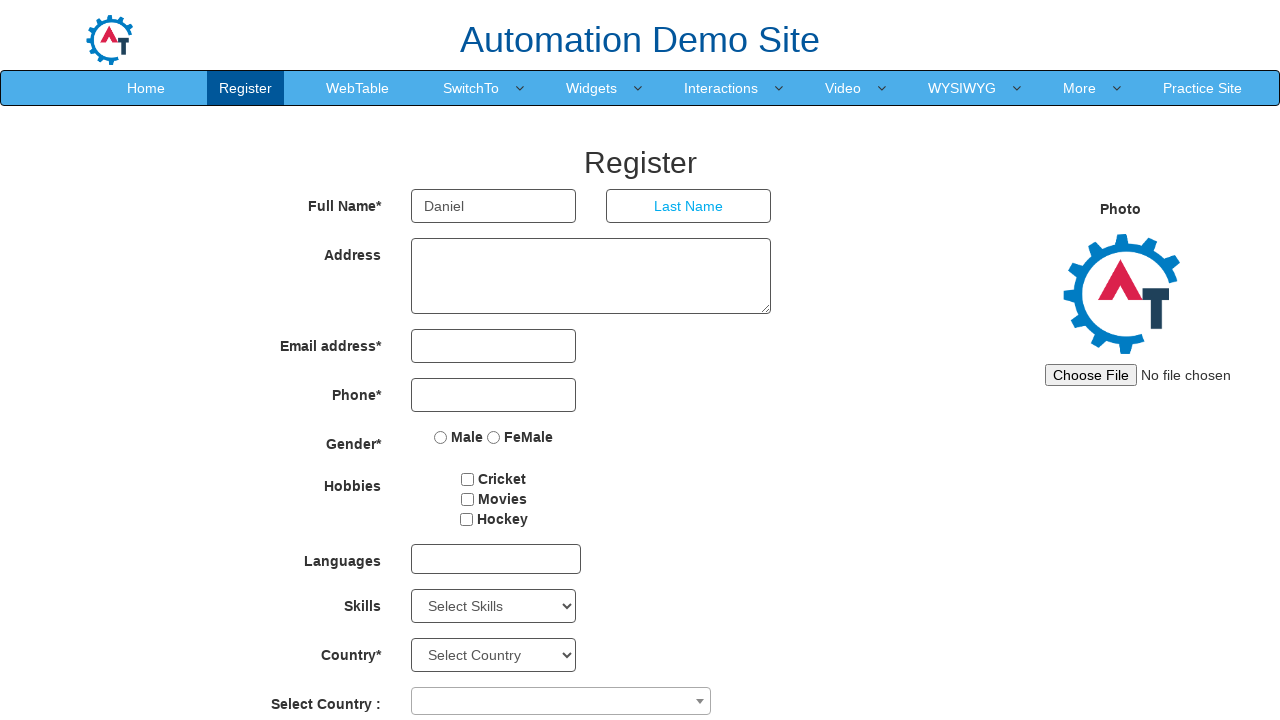

Typed 'Berry' in last name field on //input[@ng-model='LastName']
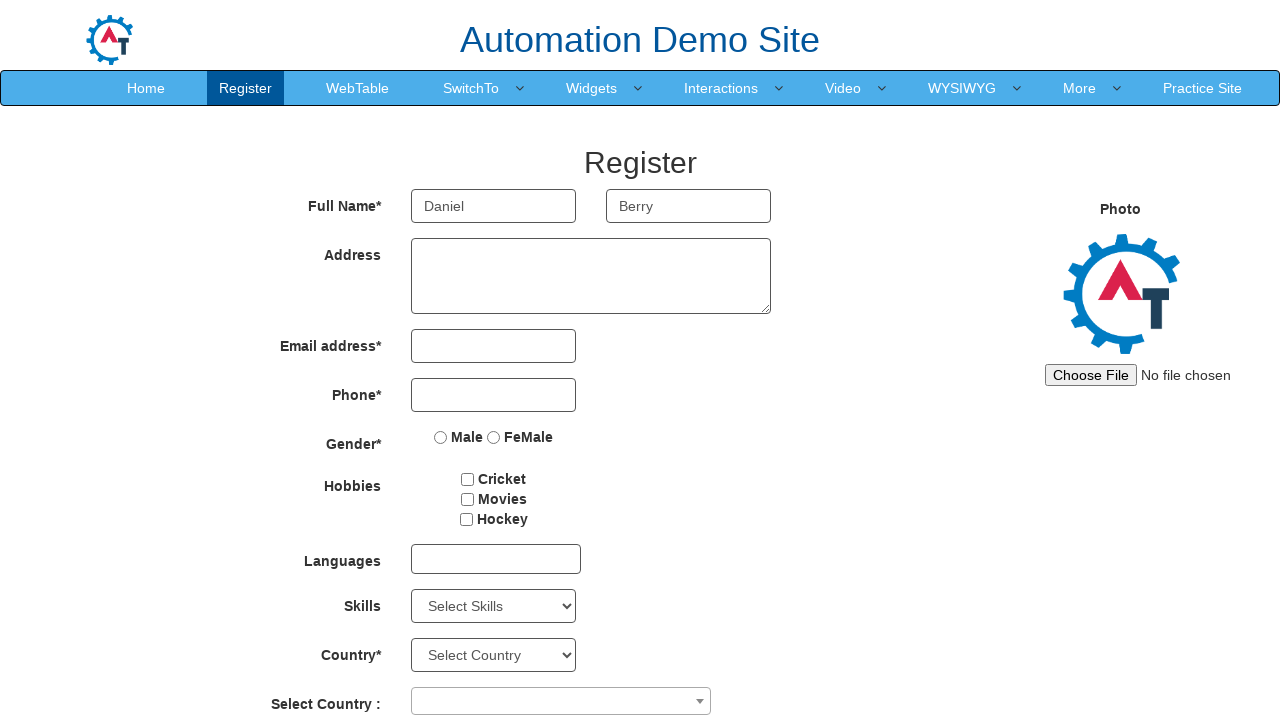

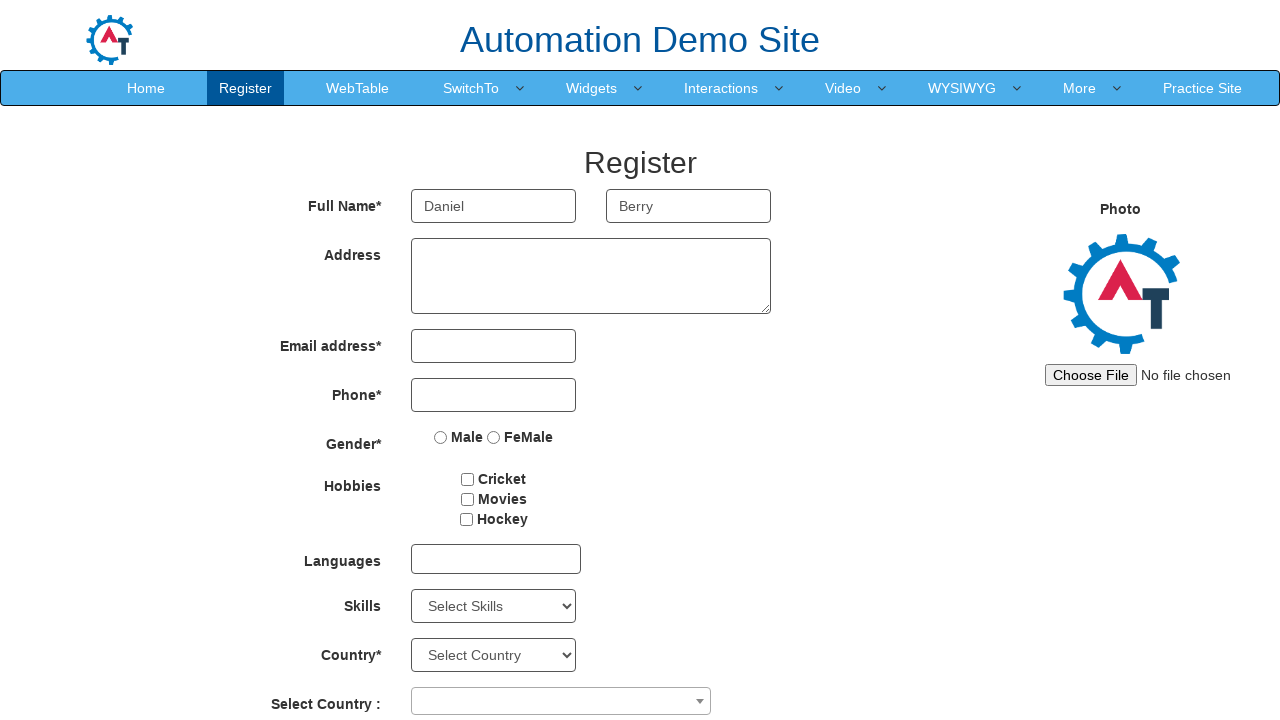